Tests that the Clear completed button displays with correct text after completing an item

Starting URL: https://demo.playwright.dev/todomvc

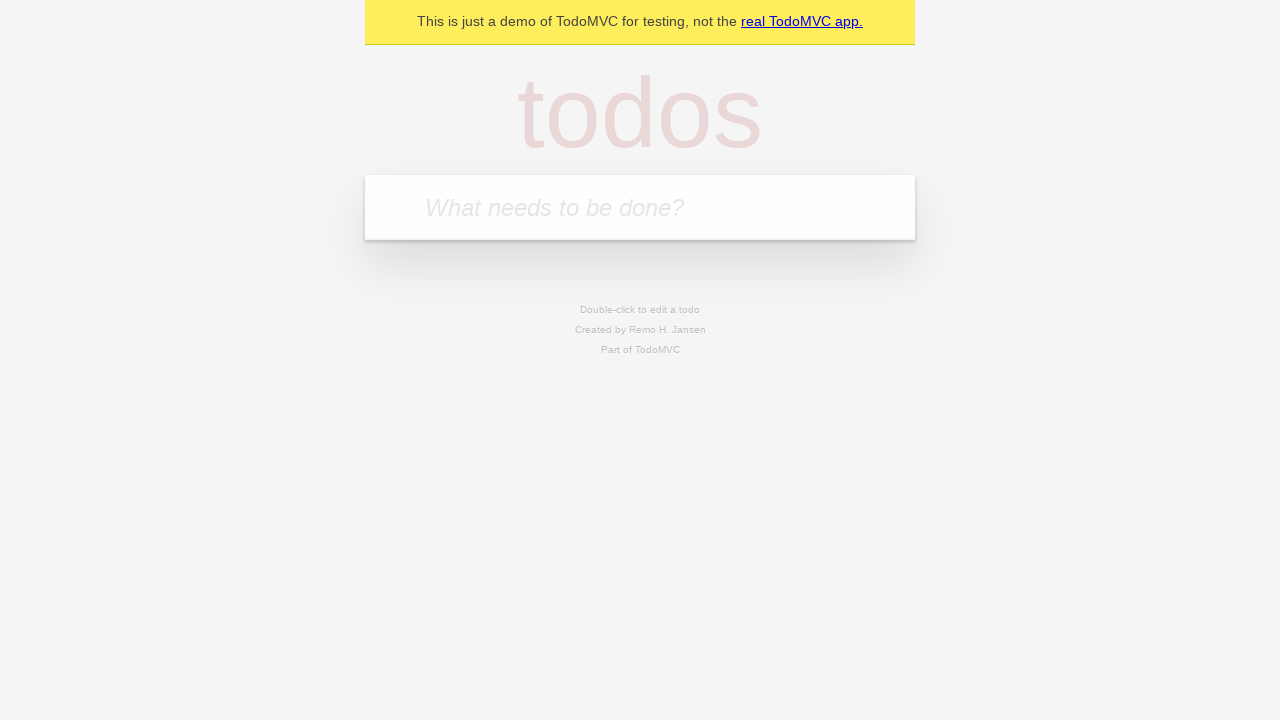

Filled todo input with 'buy some cheese' on internal:attr=[placeholder="What needs to be done?"i]
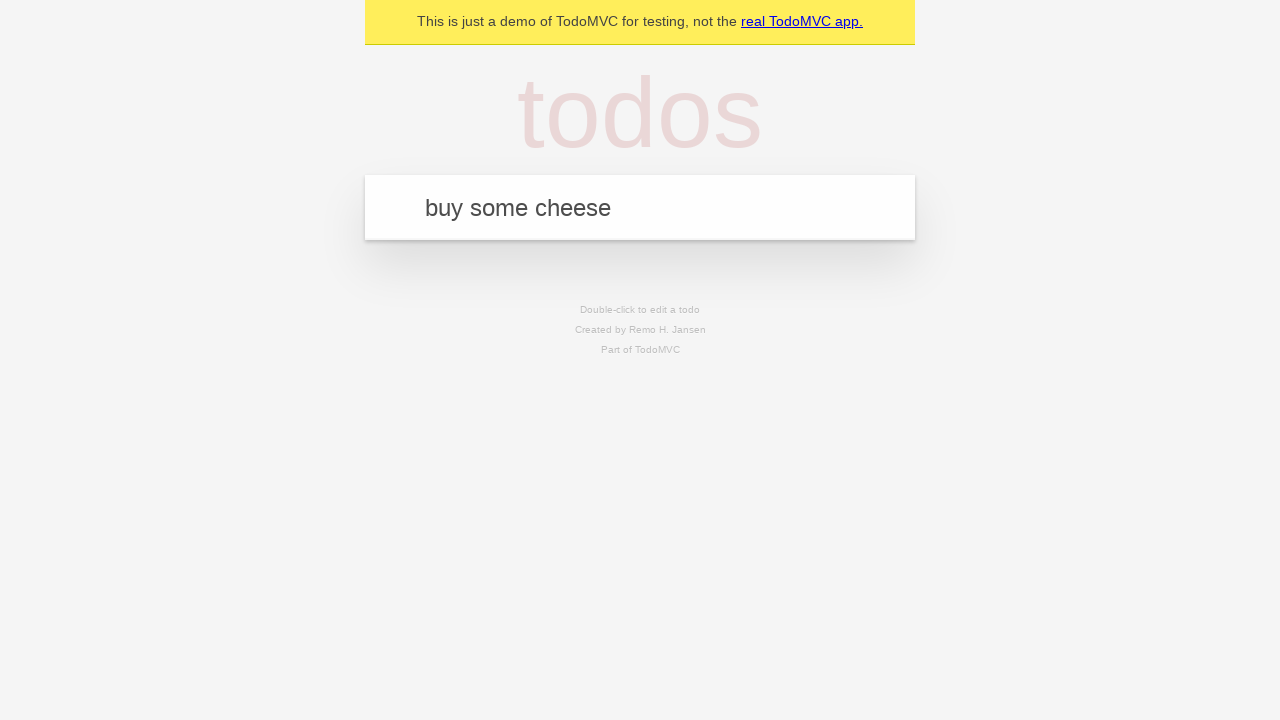

Pressed Enter to add first todo on internal:attr=[placeholder="What needs to be done?"i]
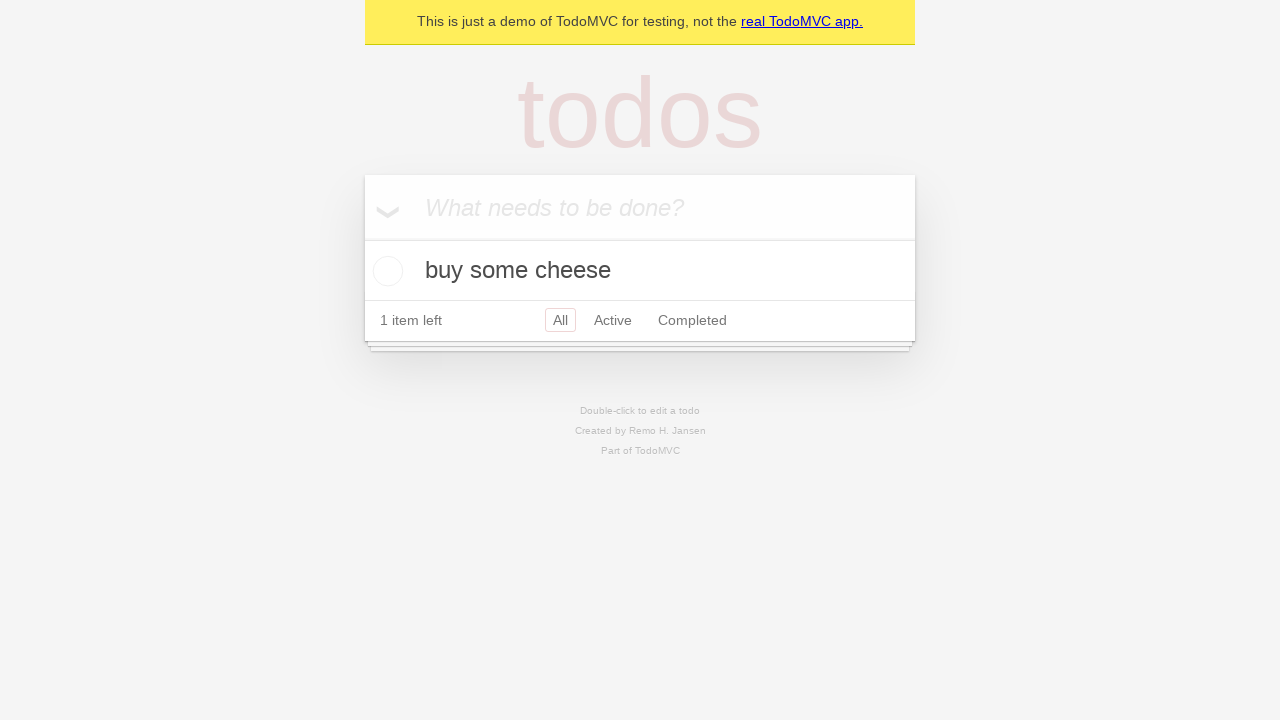

Filled todo input with 'feed the cat' on internal:attr=[placeholder="What needs to be done?"i]
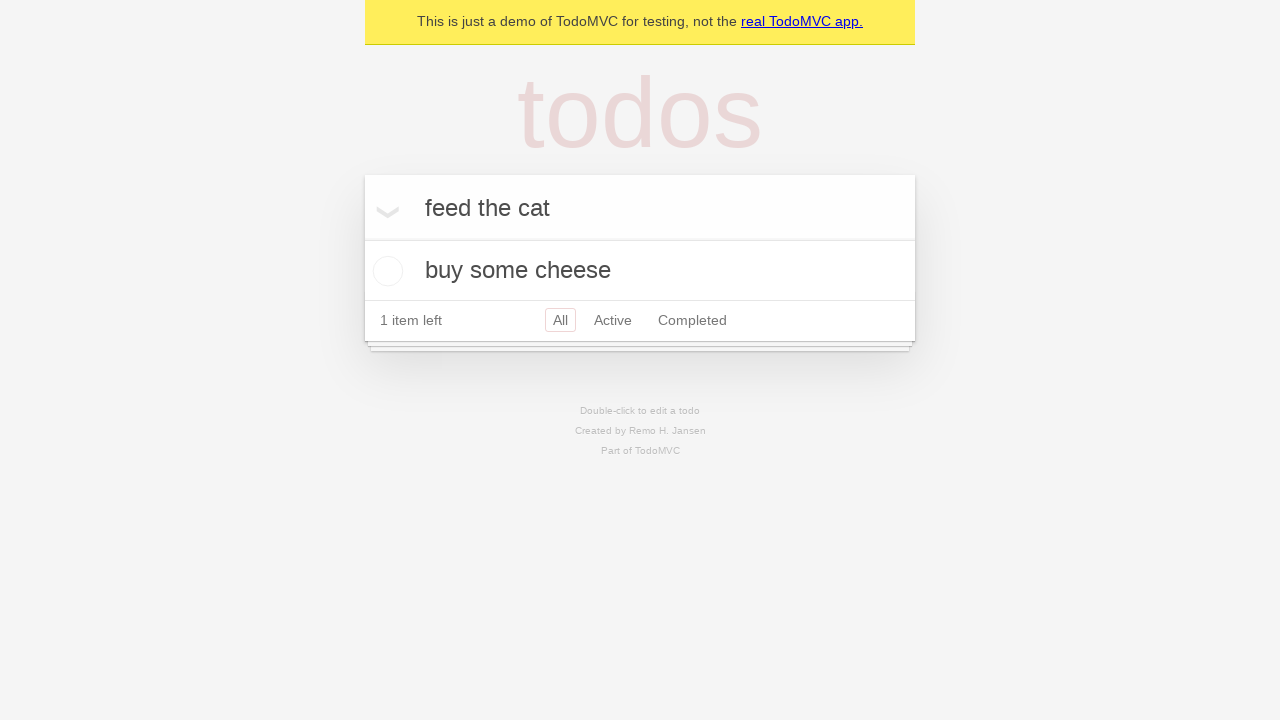

Pressed Enter to add second todo on internal:attr=[placeholder="What needs to be done?"i]
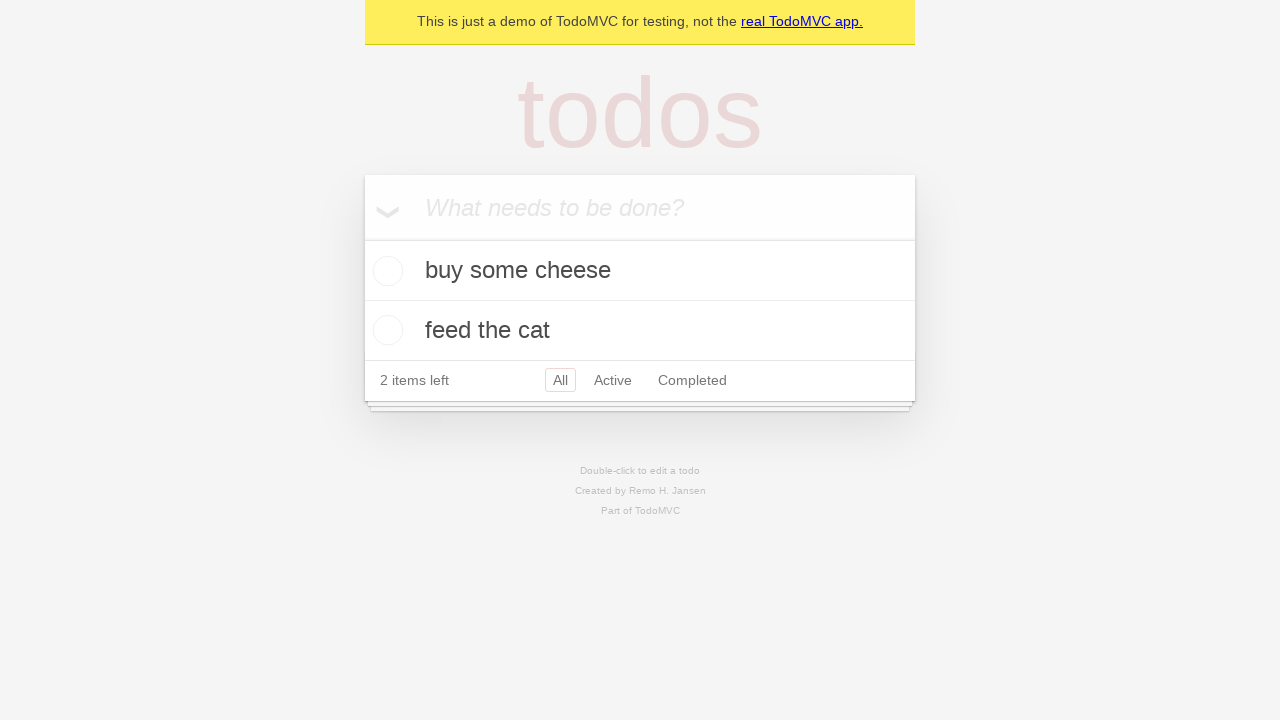

Filled todo input with 'book a doctors appointment' on internal:attr=[placeholder="What needs to be done?"i]
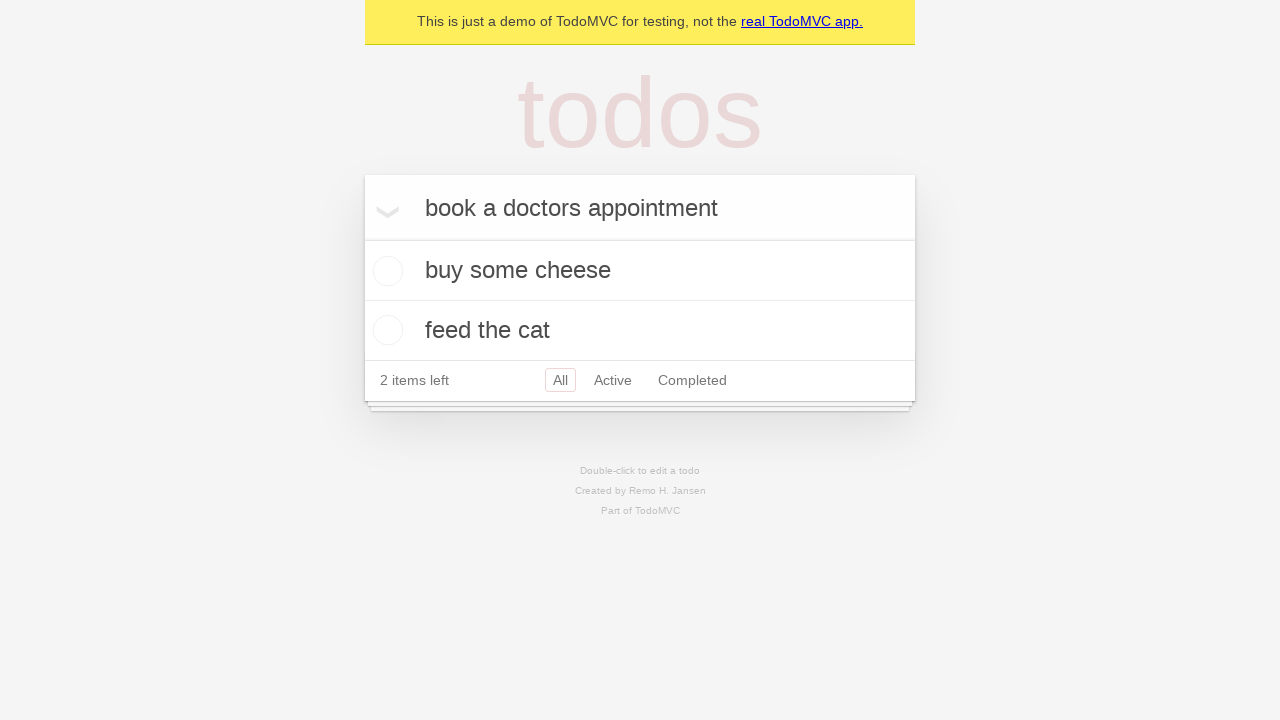

Pressed Enter to add third todo on internal:attr=[placeholder="What needs to be done?"i]
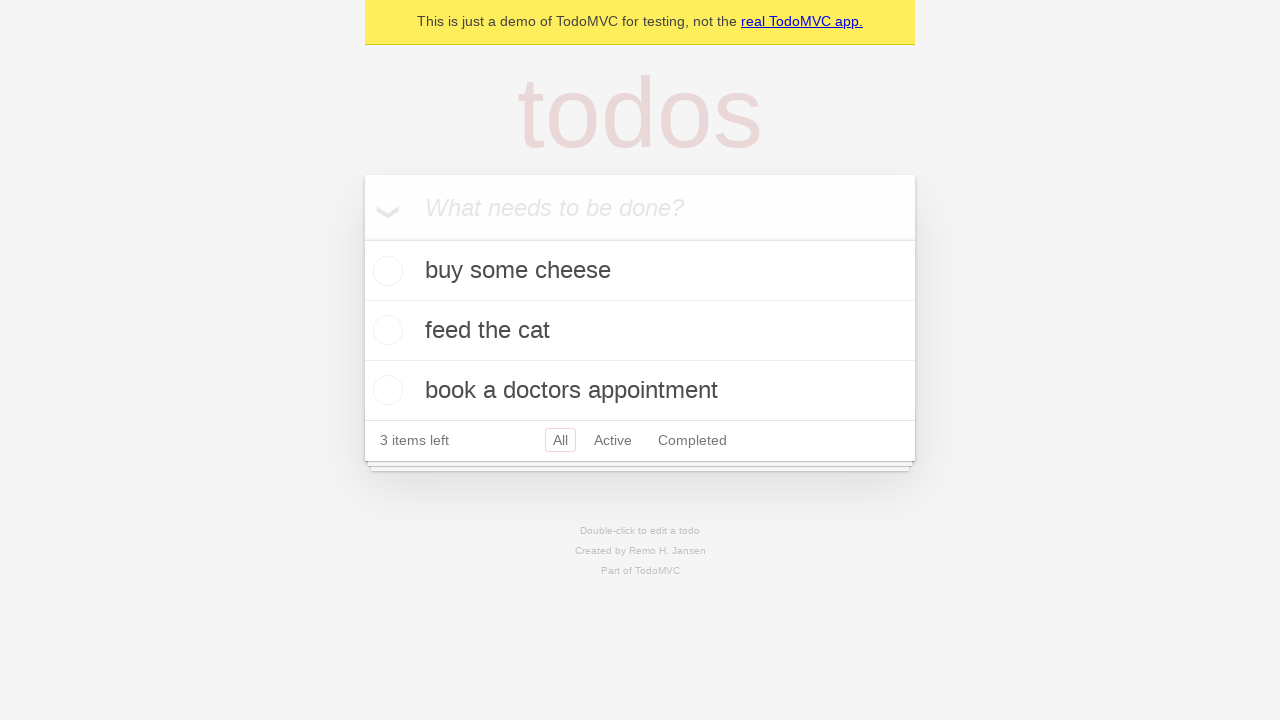

Waited for all 3 todos to appear in the list
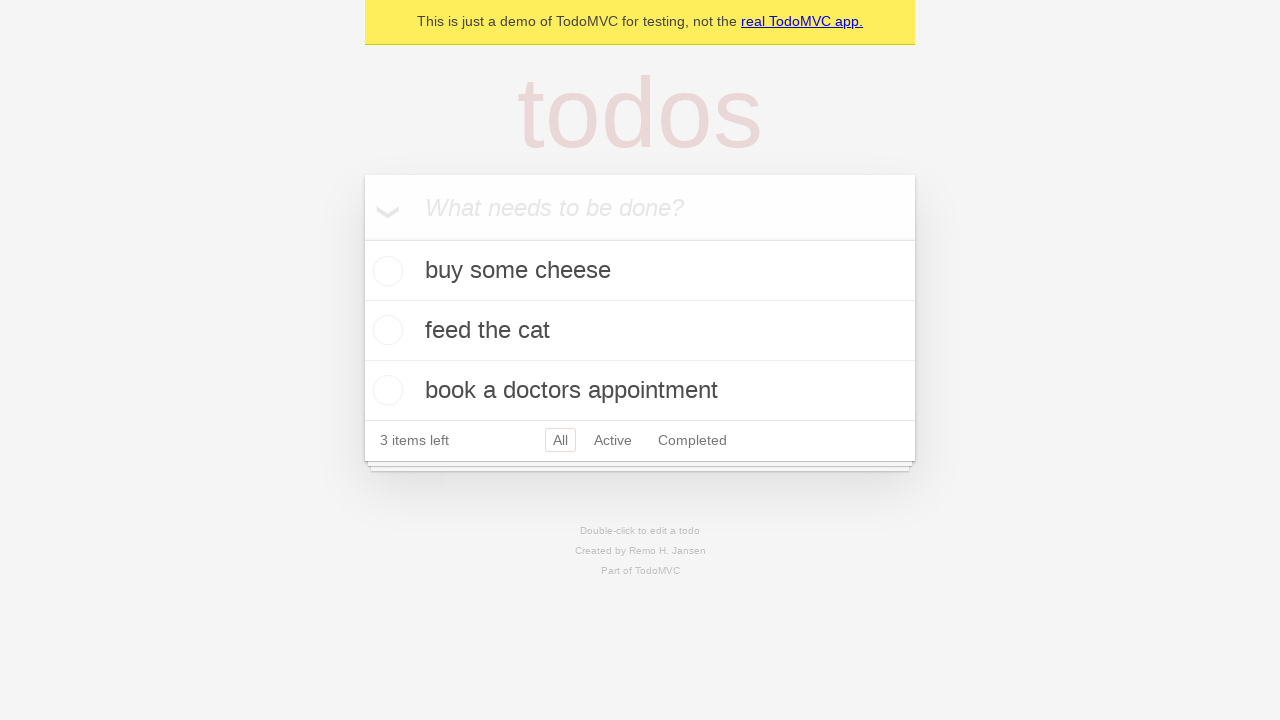

Checked the first todo item to mark it as completed at (385, 271) on .todo-list li .toggle >> nth=0
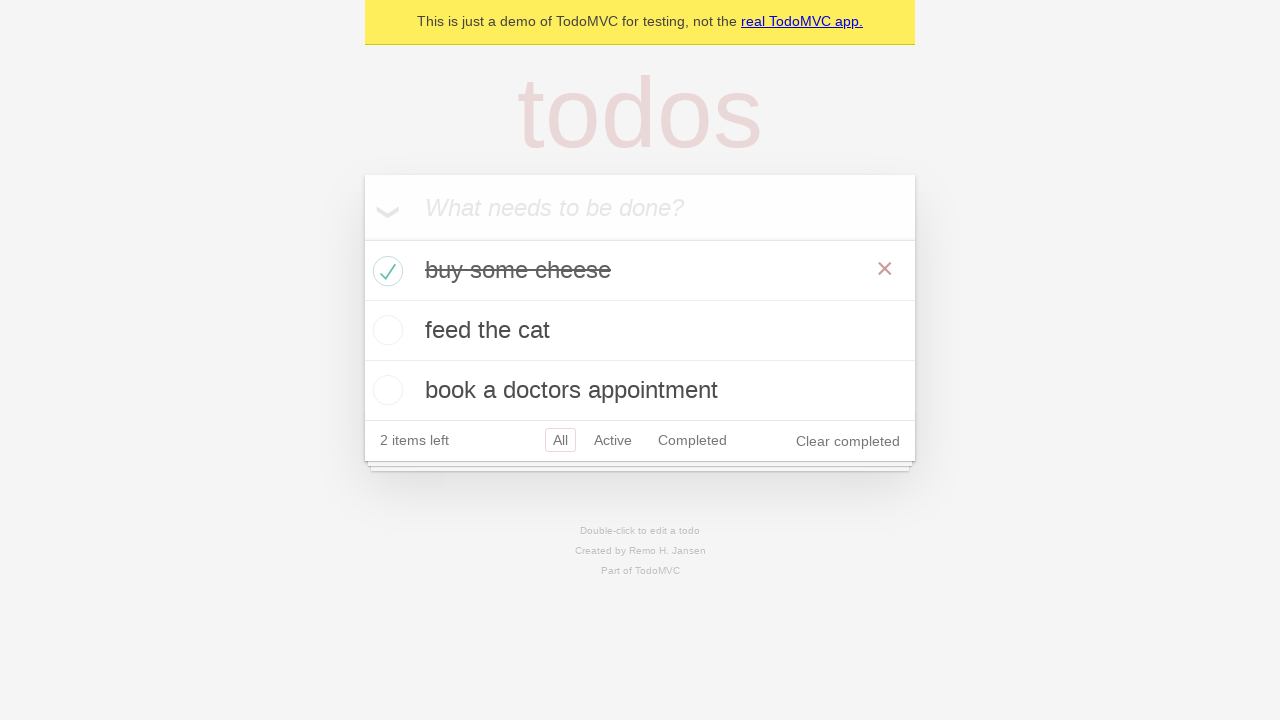

Clear completed button appeared after completing an item
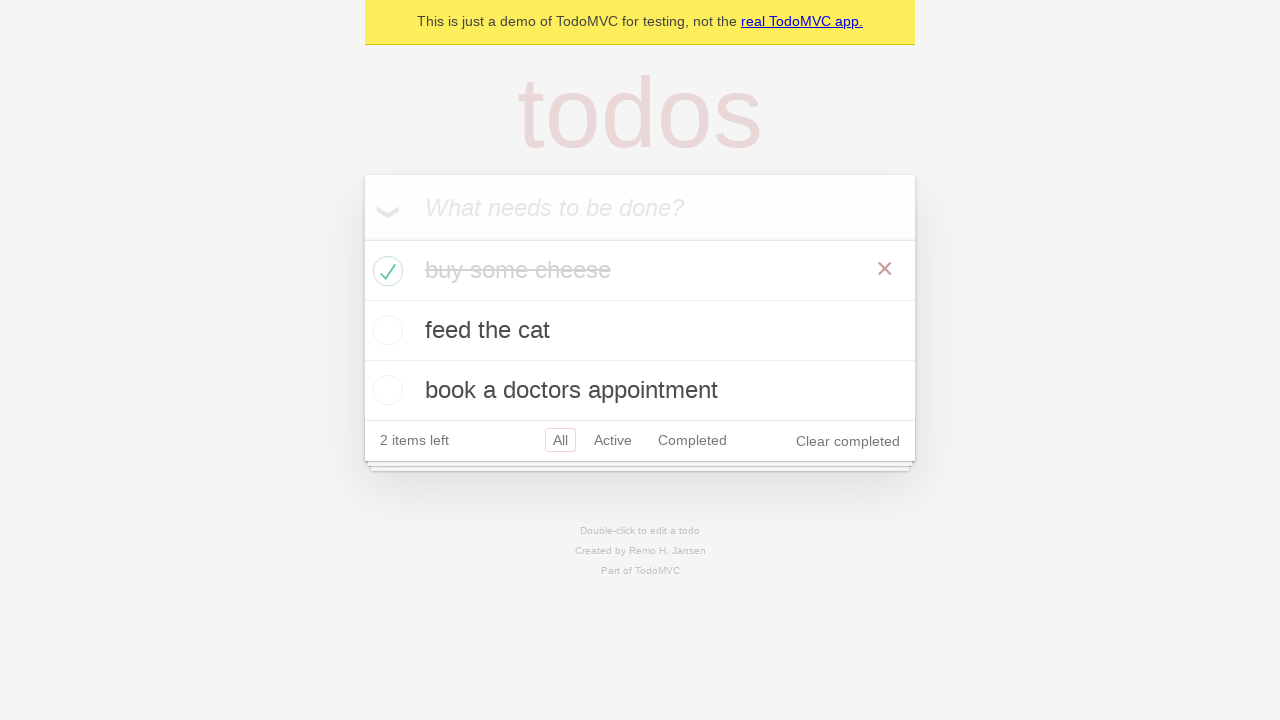

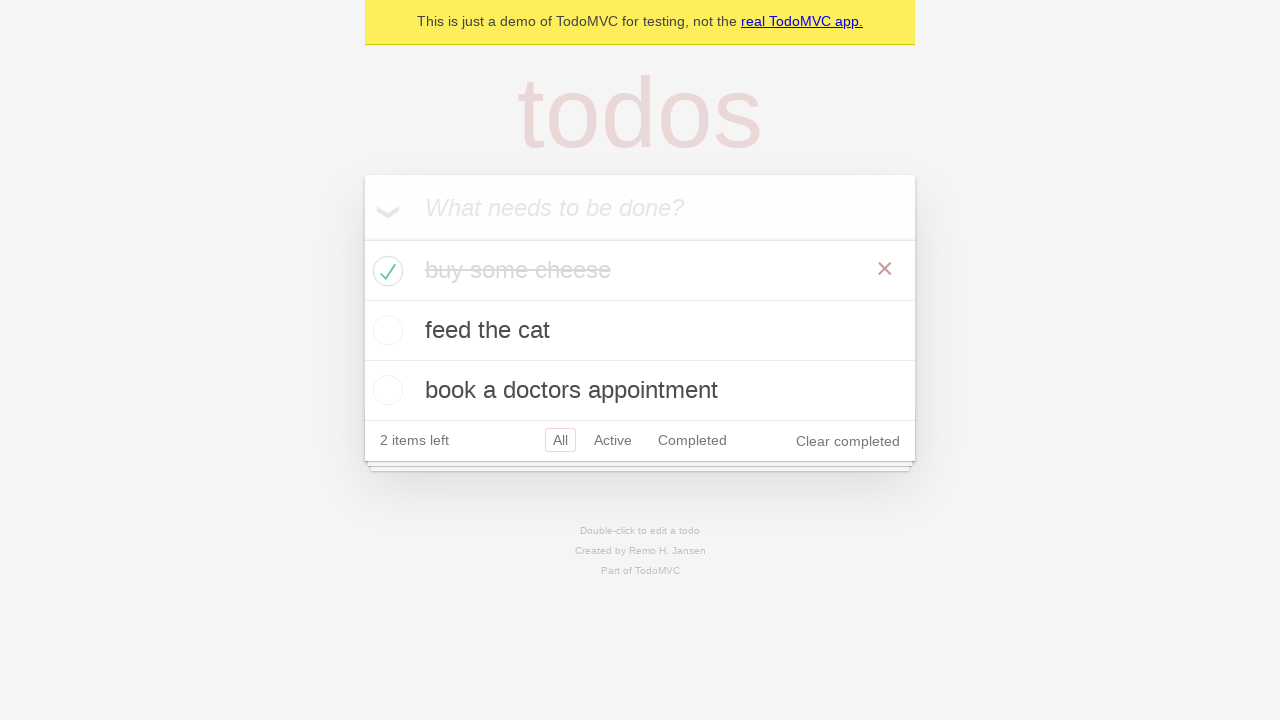